Navigates to a CRM login page and verifies the login button element is present using XPath selector

Starting URL: https://login1.nextbasecrm.com/

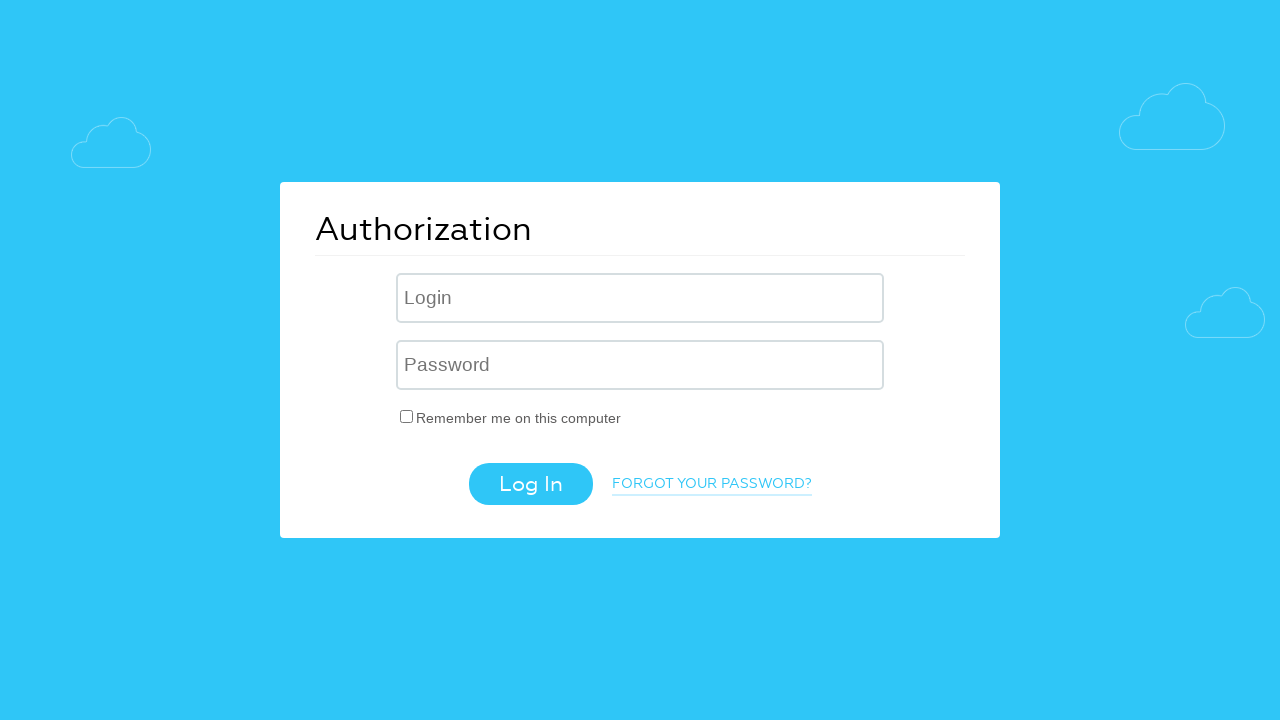

Navigated to CRM login page at https://login1.nextbasecrm.com/
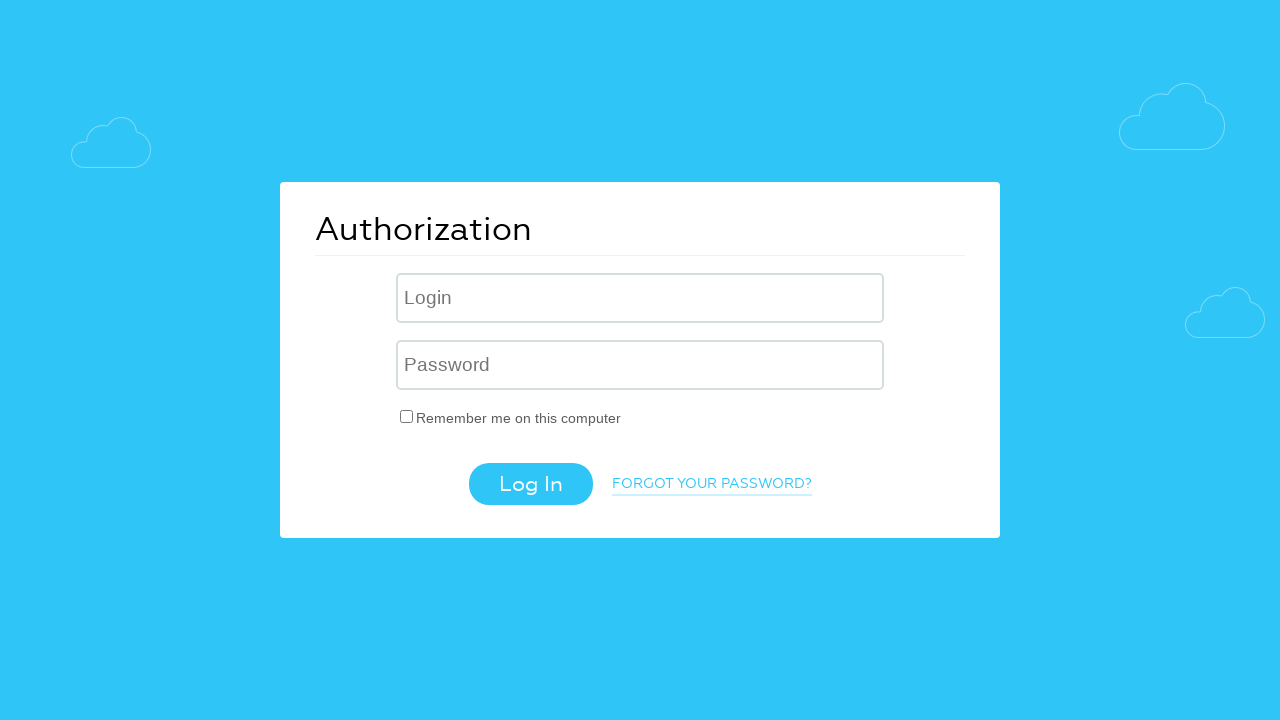

Login button element verified as present using XPath selector
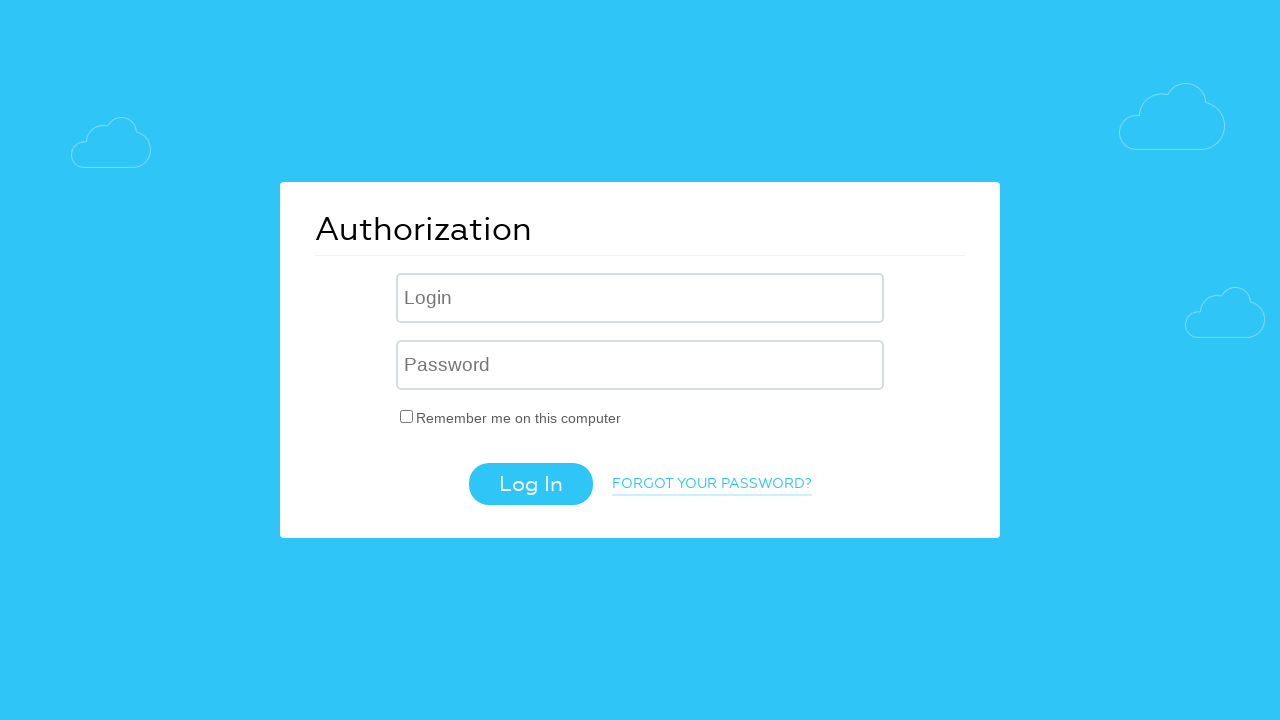

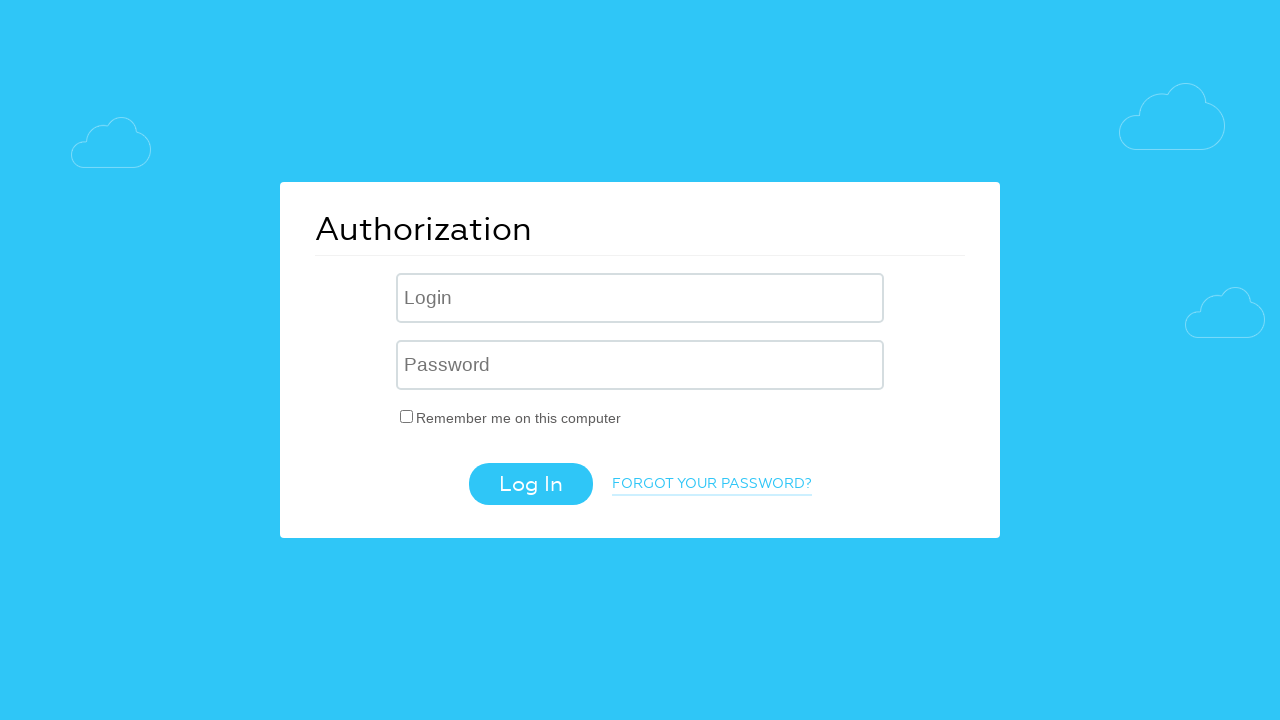